Navigates to Federal Bank account opening portal and retrieves the page title

Starting URL: https://accountopen.federalbank.co.in/CustomerPortal/index

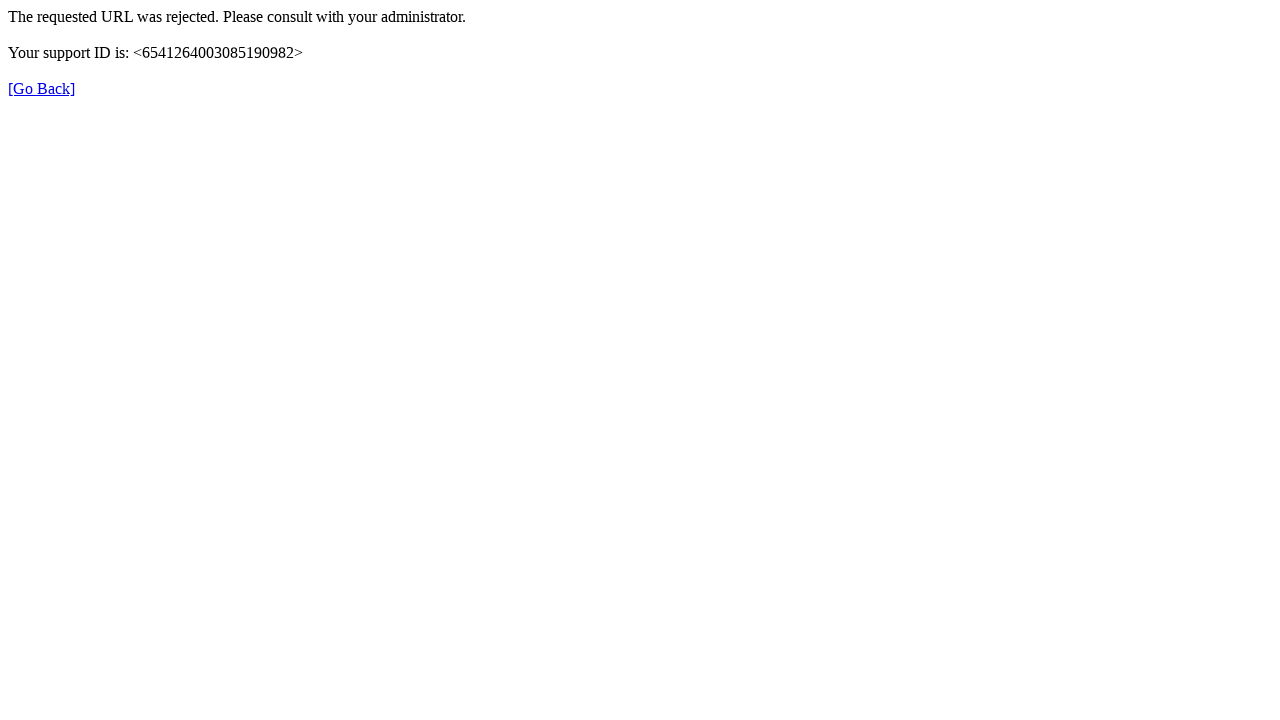

Navigated to Federal Bank account opening portal
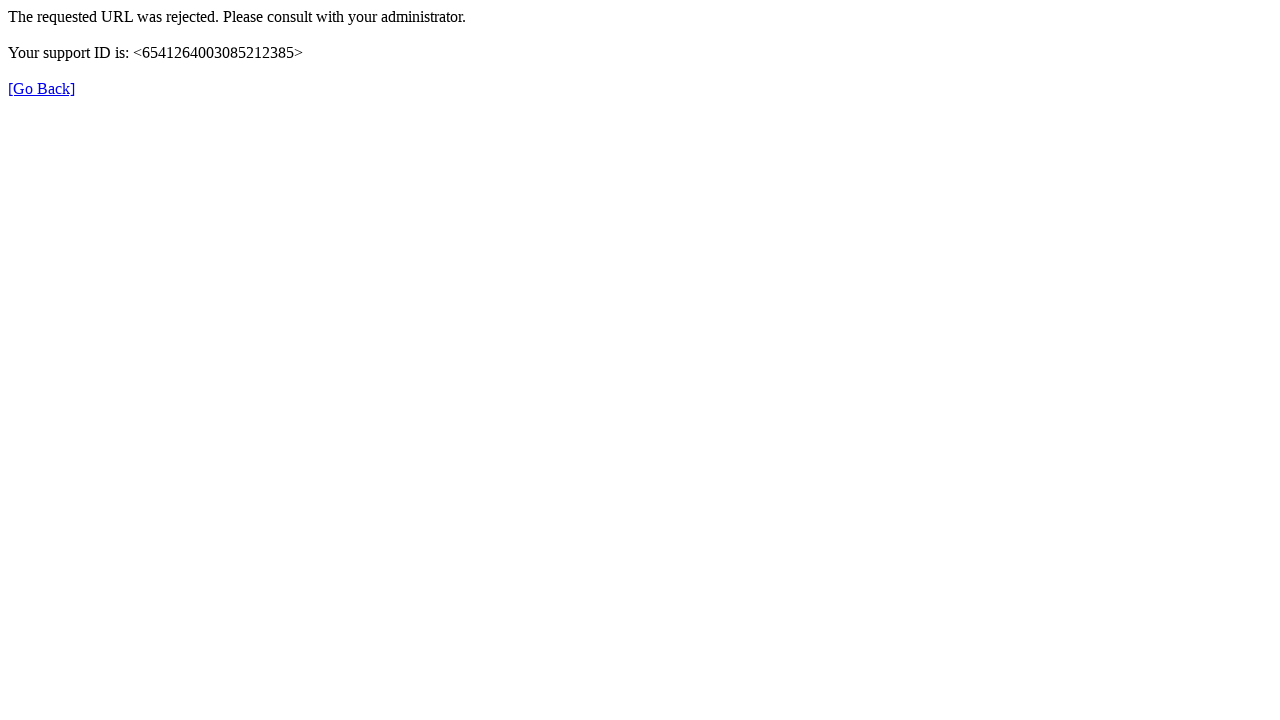

Retrieved page title: Request Rejected
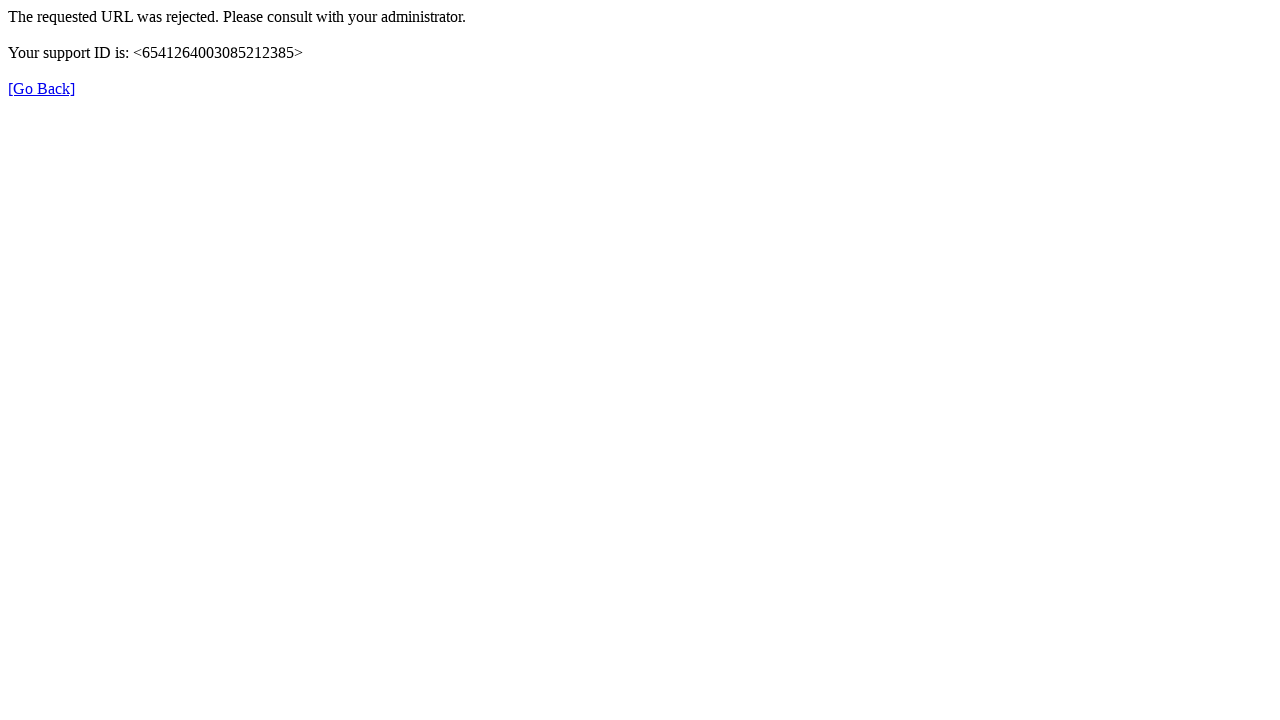

Printed page title to console: Request Rejected
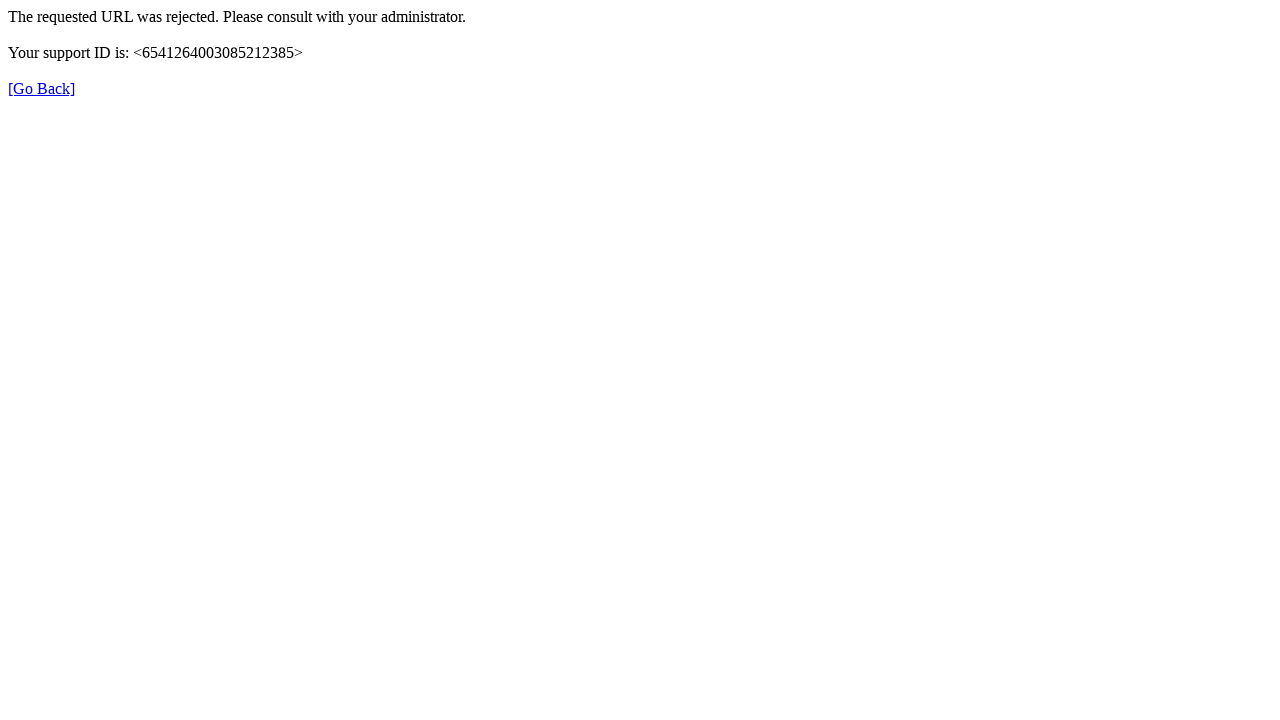

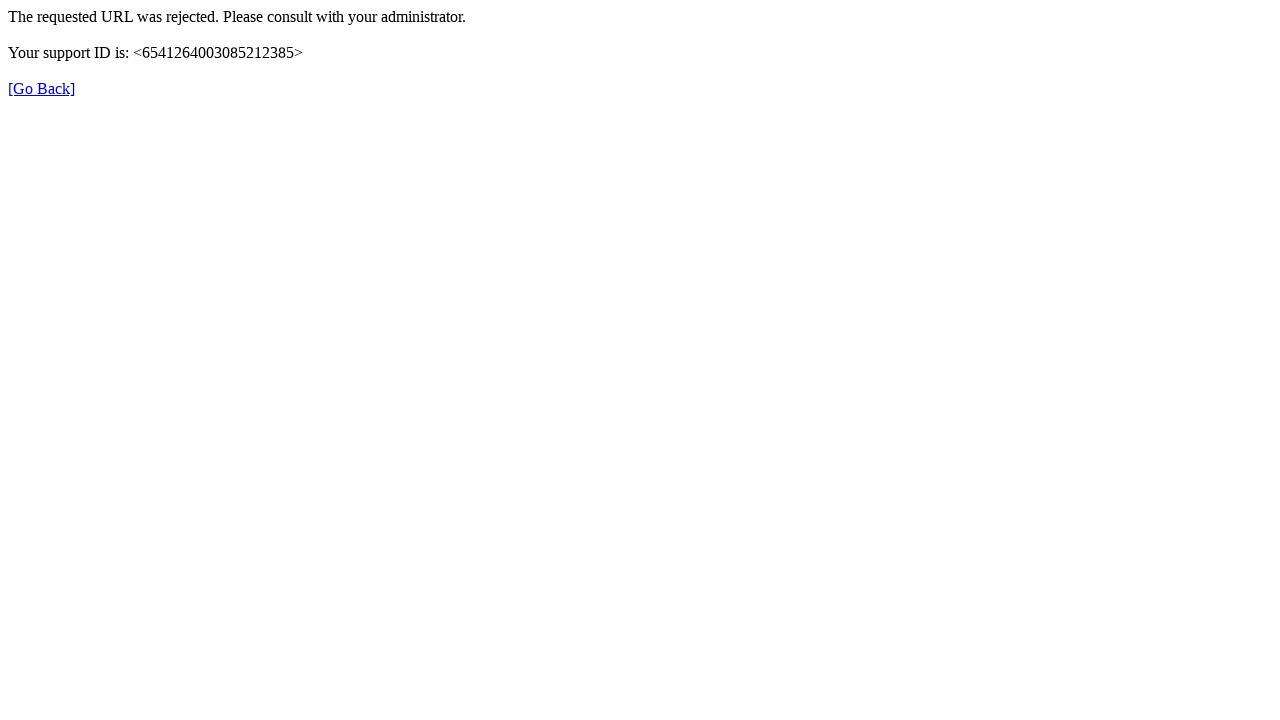